Tests that clicking the Due column header twice sorts the table data in descending order

Starting URL: http://the-internet.herokuapp.com/tables

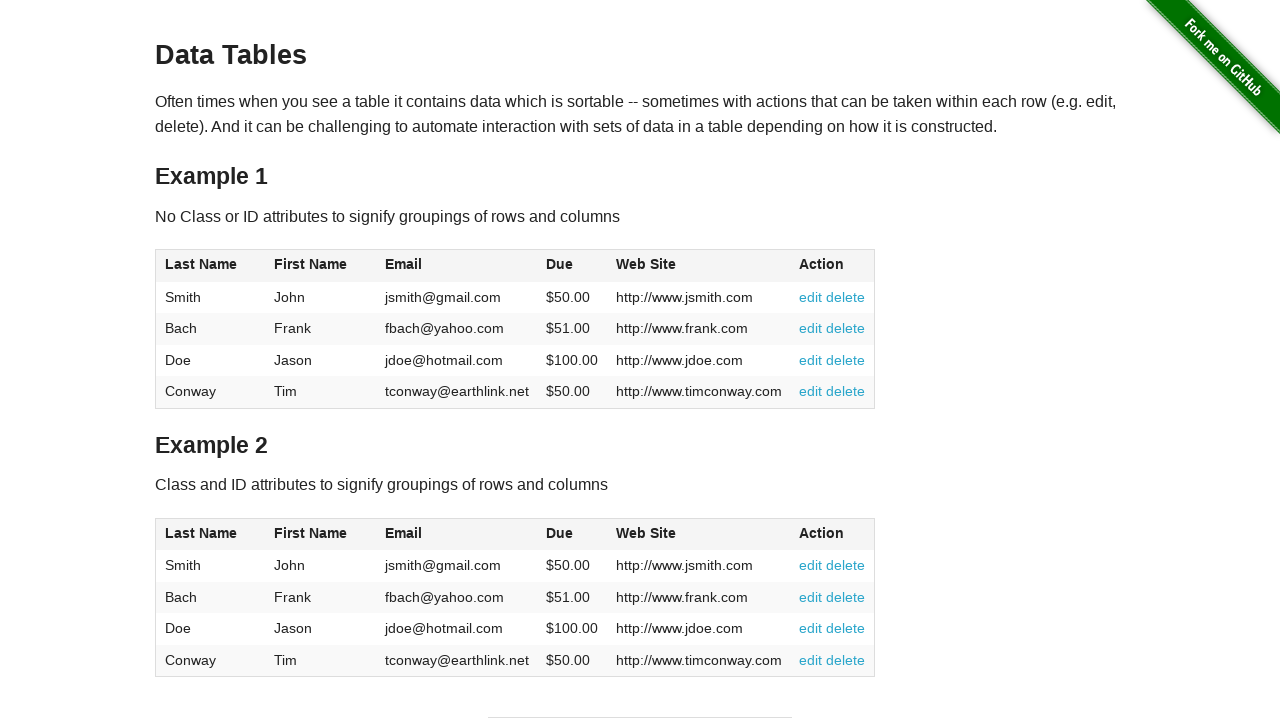

Clicked Due column header first time for ascending sort at (572, 266) on #table1 thead tr th:nth-of-type(4)
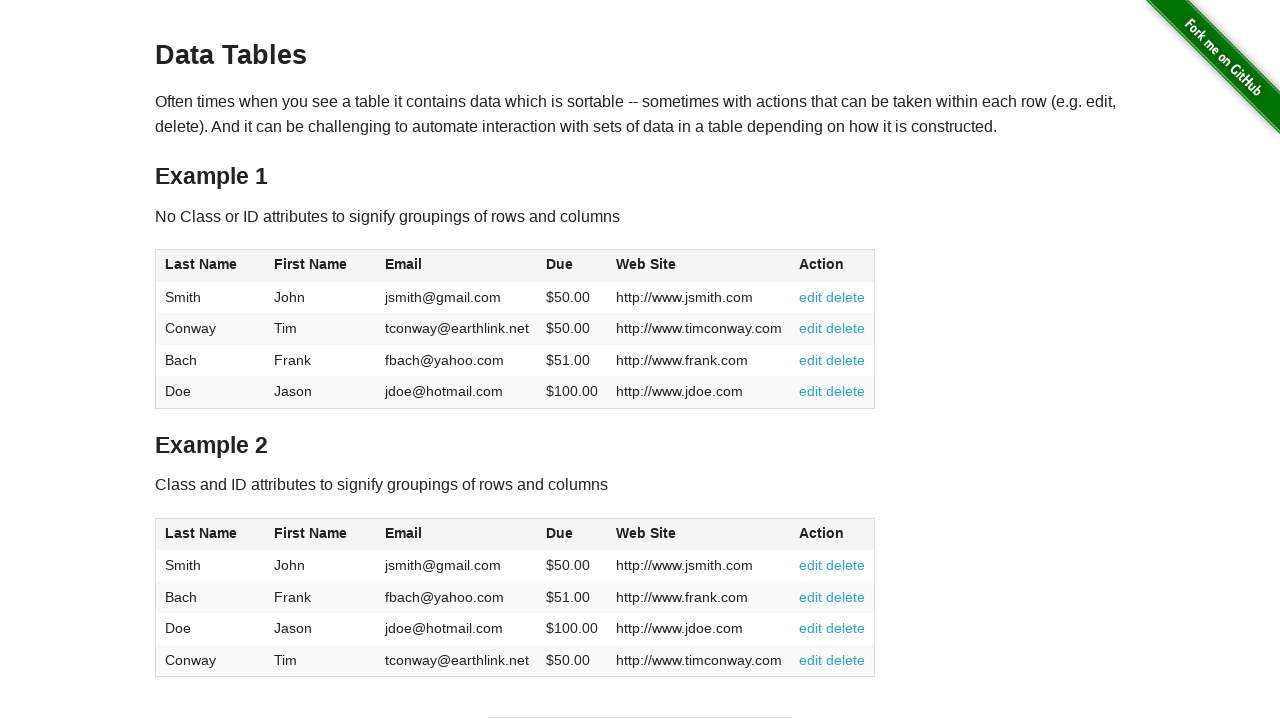

Clicked Due column header second time for descending sort at (572, 266) on #table1 thead tr th:nth-of-type(4)
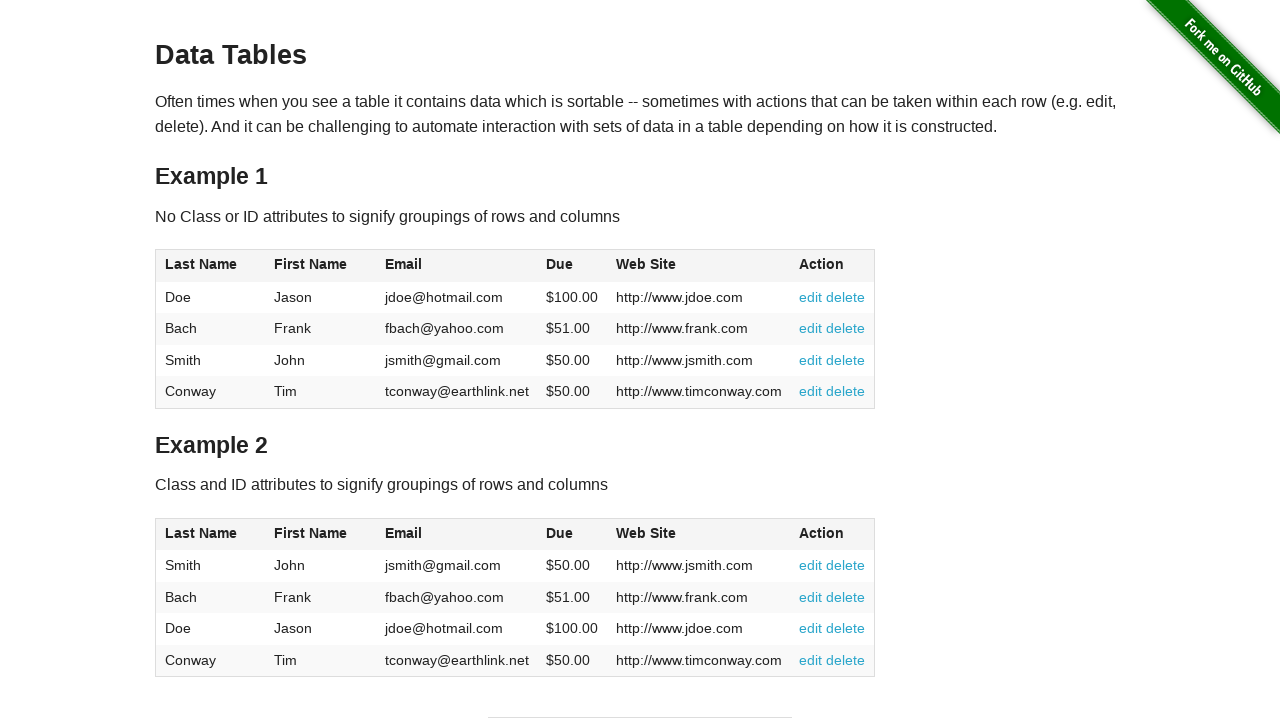

Table updated and Due column data is visible in descending order
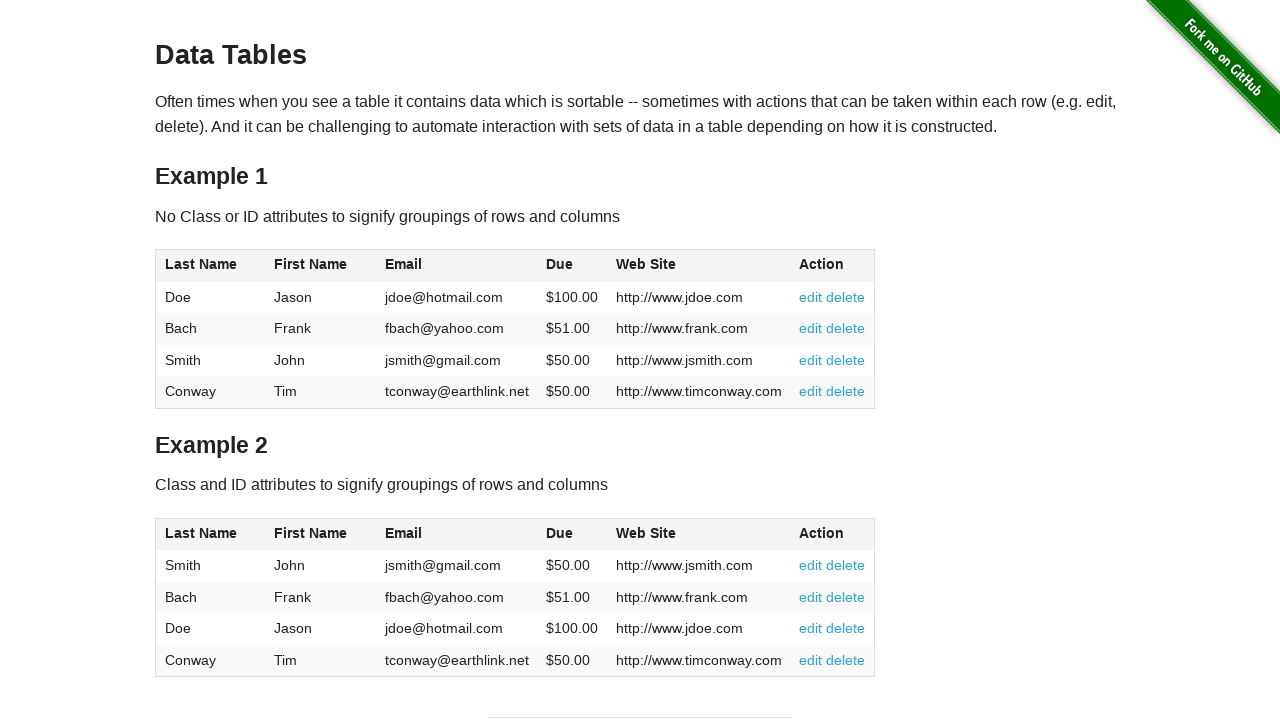

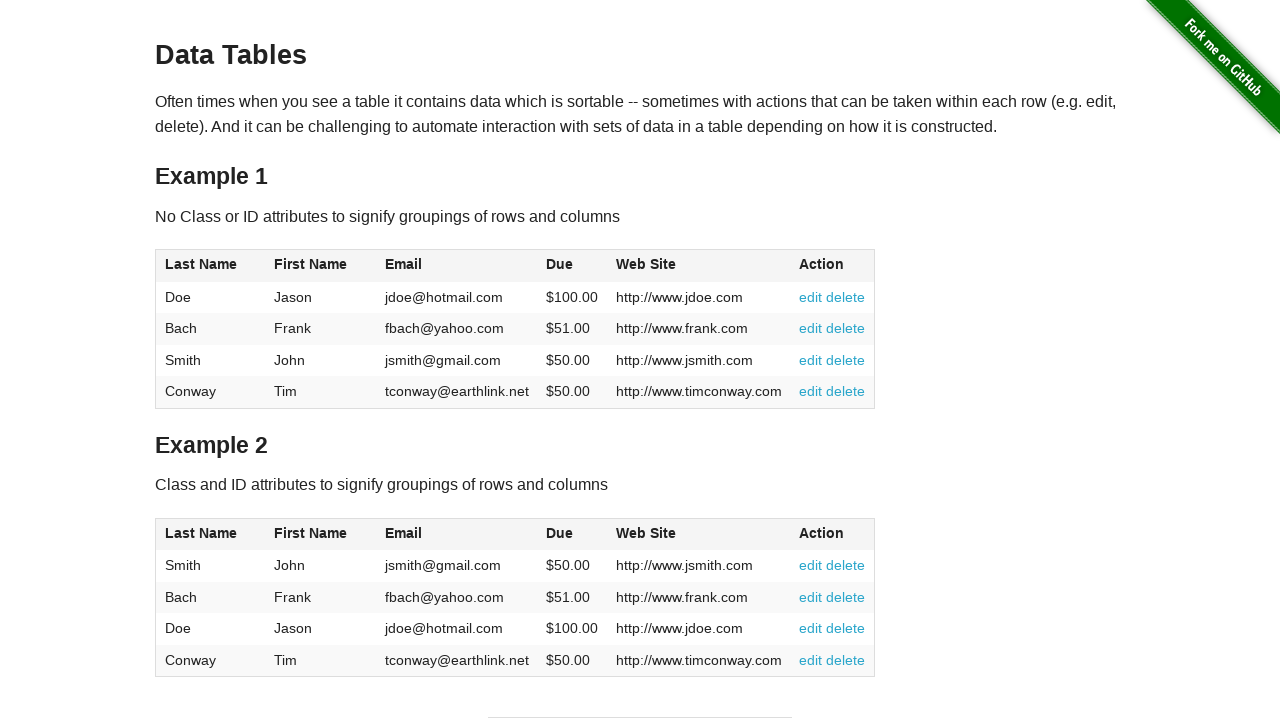